Tests JavaScript Alert dialog by clicking the alert button and accepting the alert

Starting URL: https://the-internet.herokuapp.com/javascript_alerts

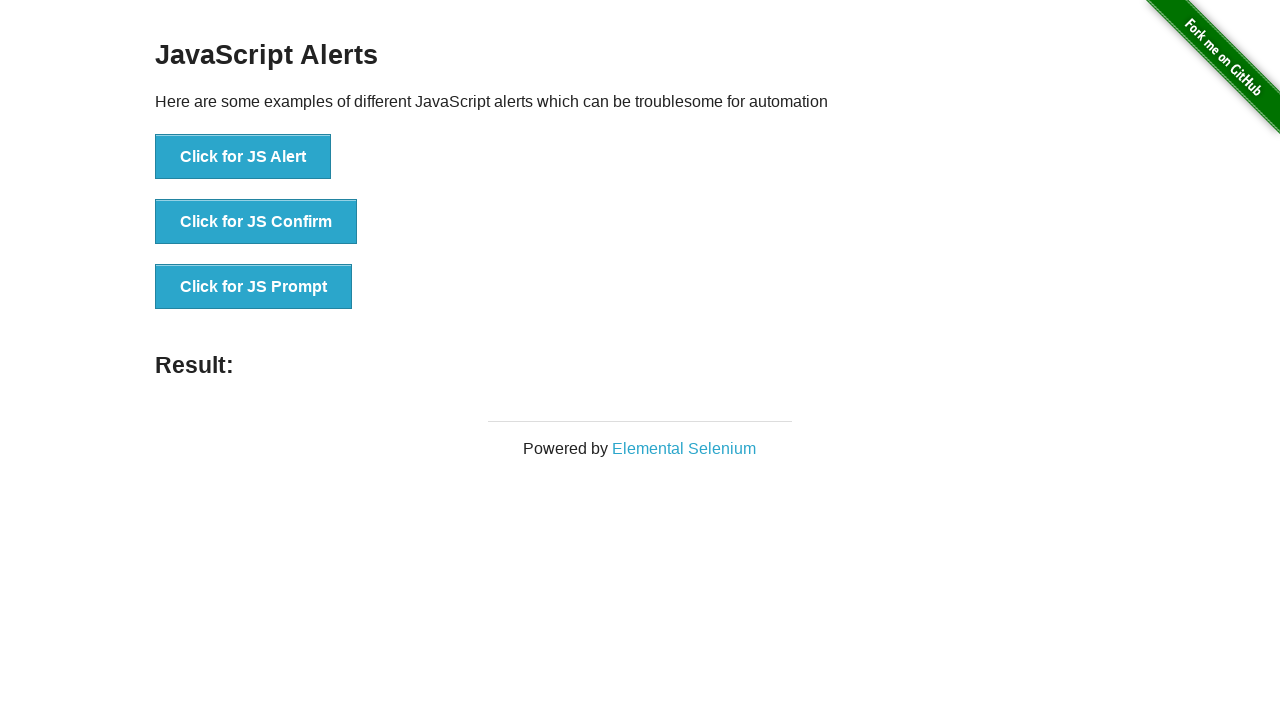

Clicked the JavaScript Alert button at (243, 157) on xpath=//button[@onclick='jsAlert()']
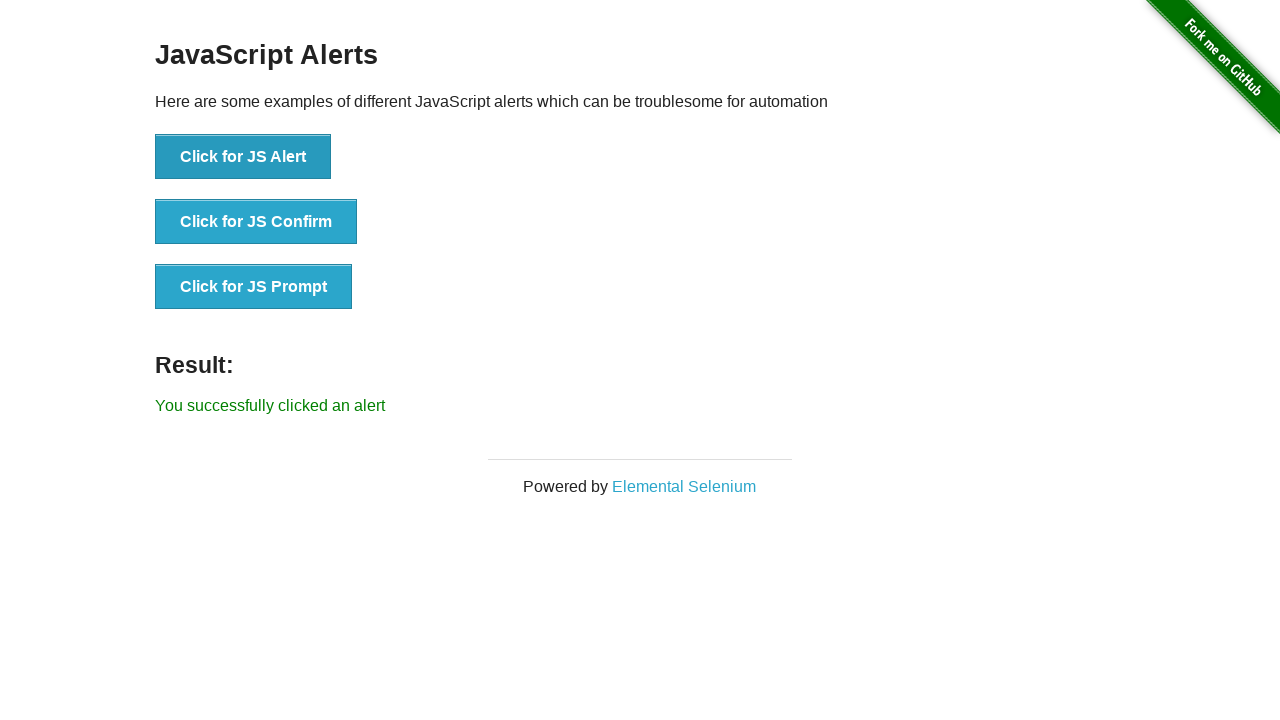

Set up dialog handler to accept alerts
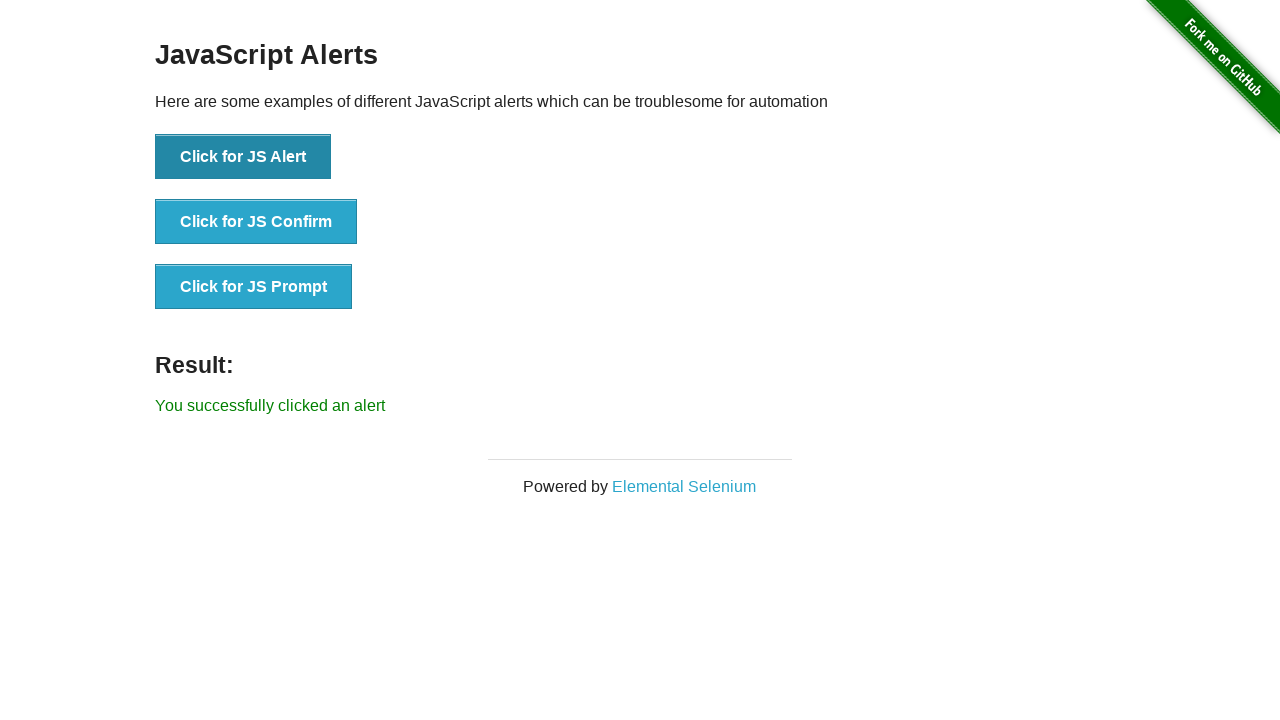

Clicked the JavaScript Alert button and accepted the dialog at (243, 157) on xpath=//button[@onclick='jsAlert()']
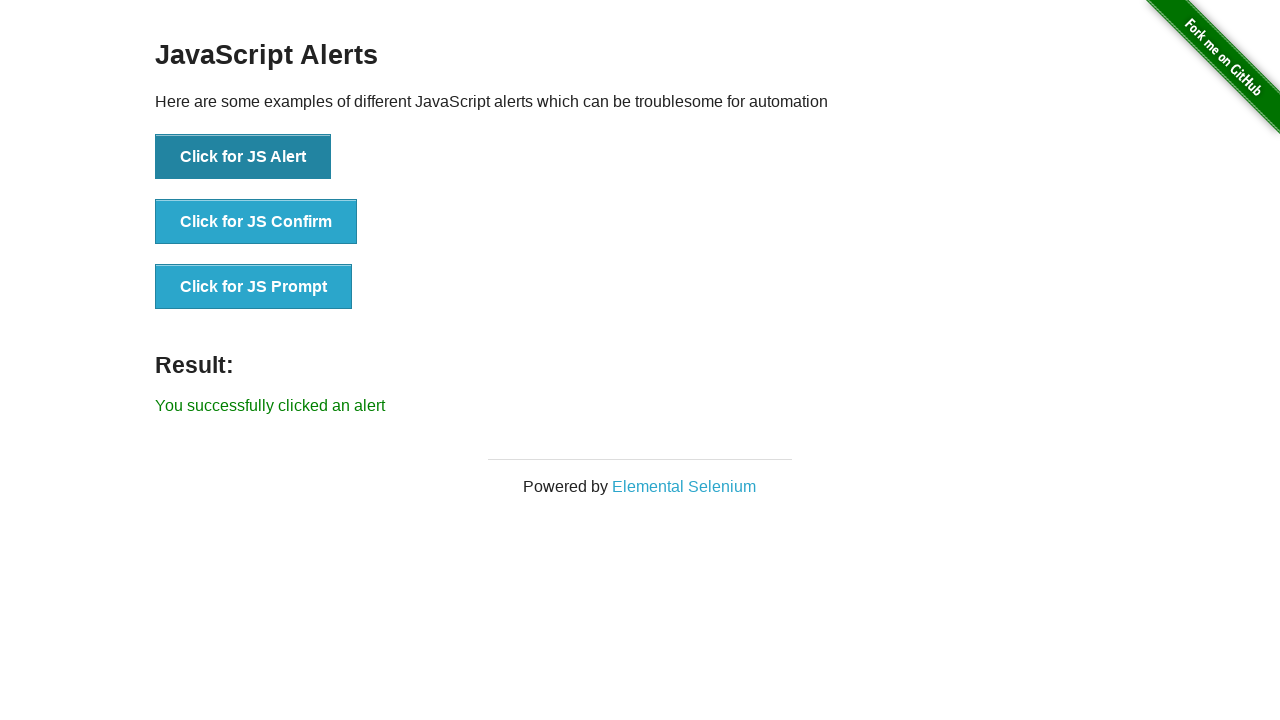

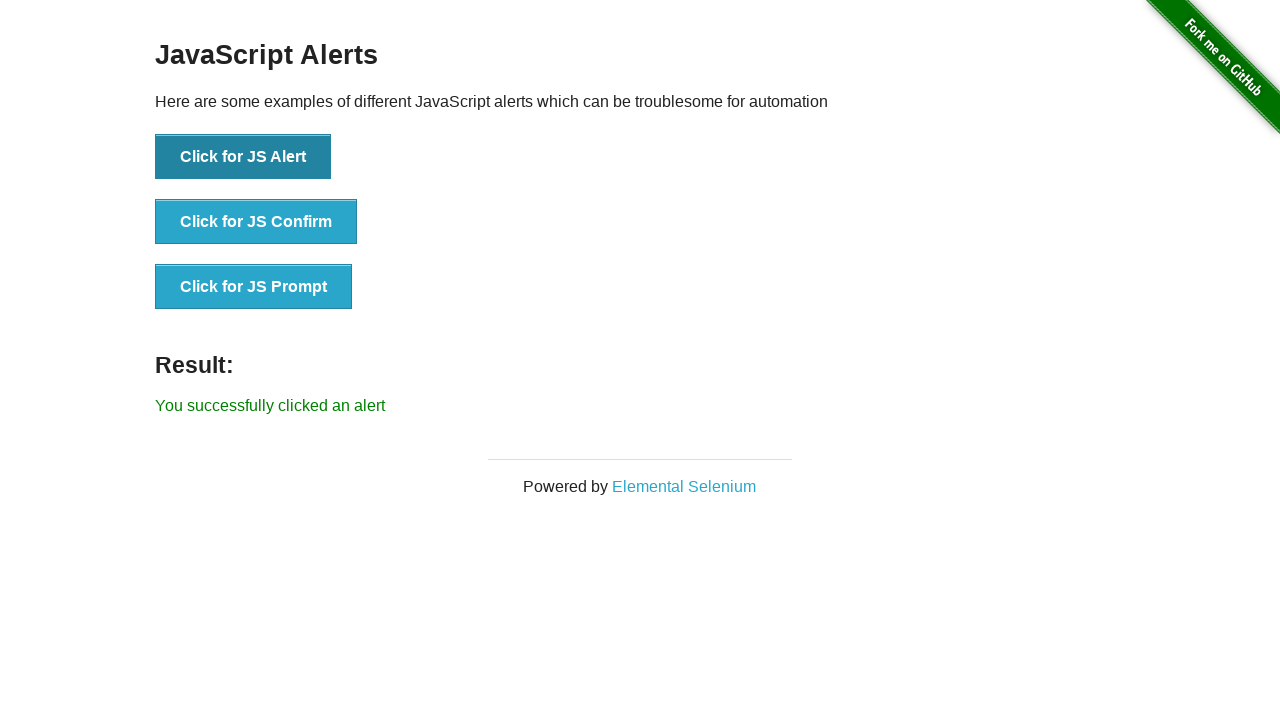